Tests that clicking the JS Alert button and accepting the alert displays the correct confirmation message

Starting URL: https://the-internet.herokuapp.com/javascript_alerts

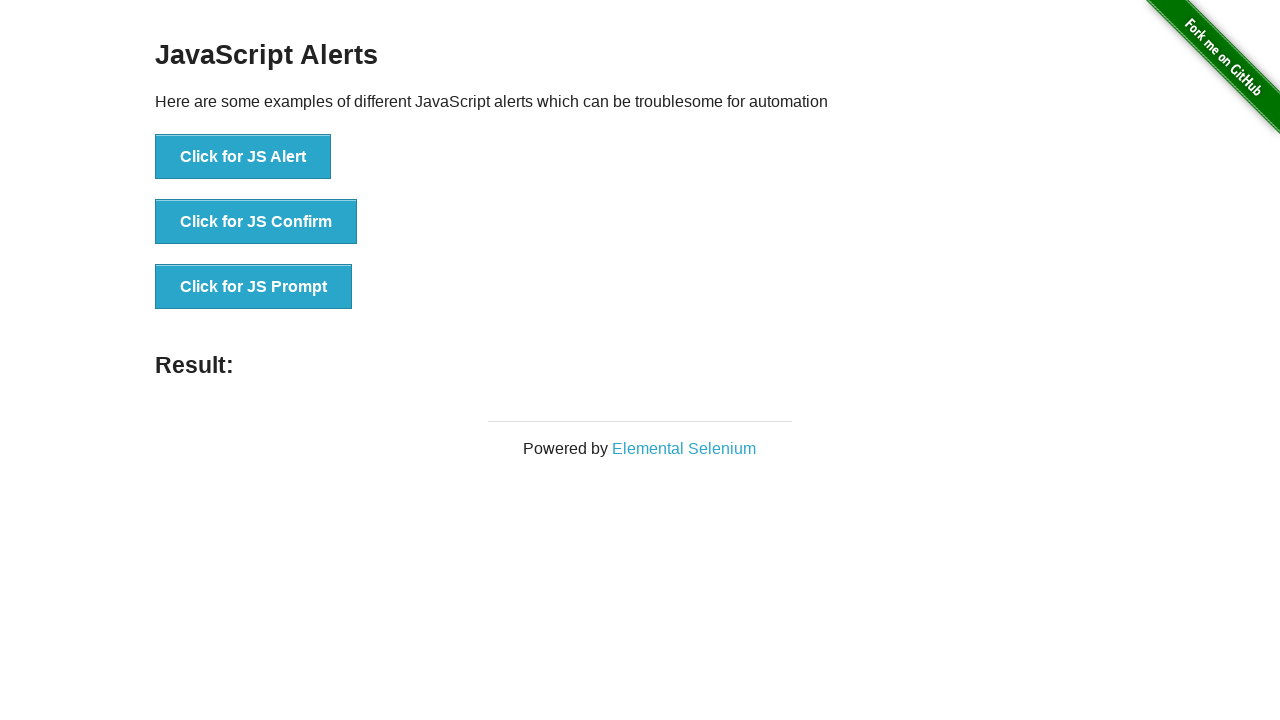

Navigated to JavaScript alerts page
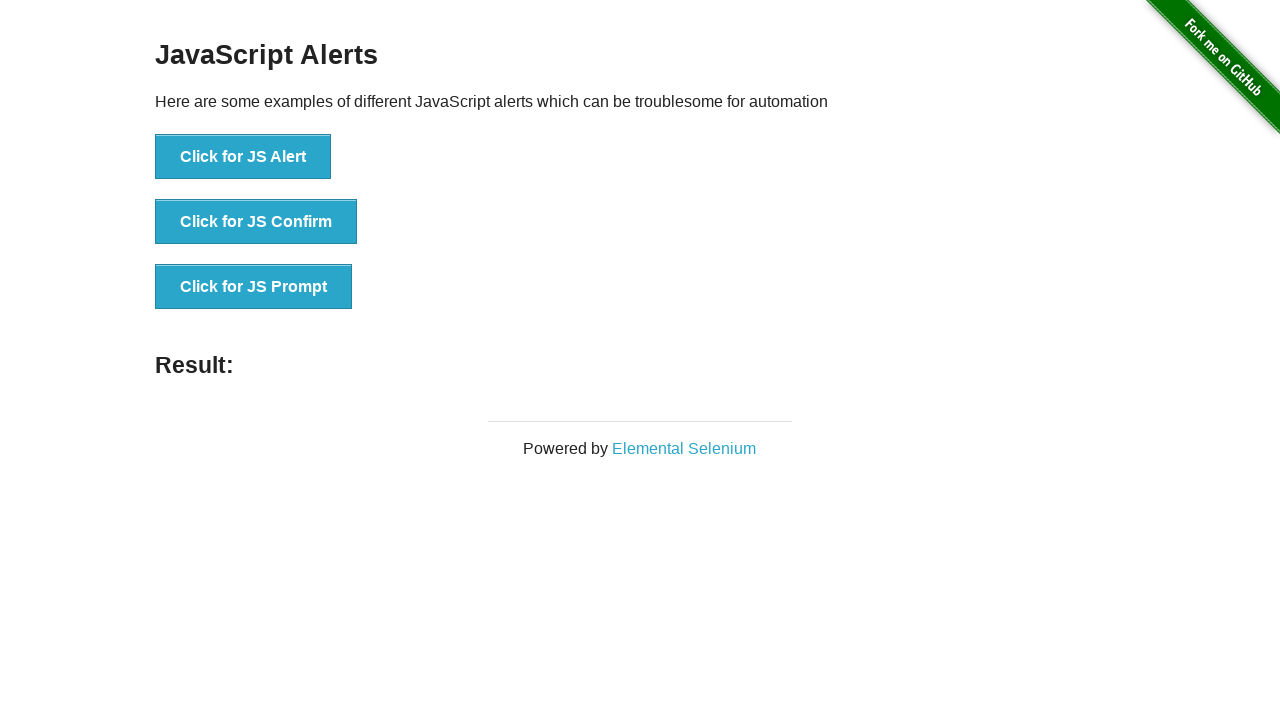

Clicked the JS Alert button at (243, 157) on button[onclick='jsAlert()']
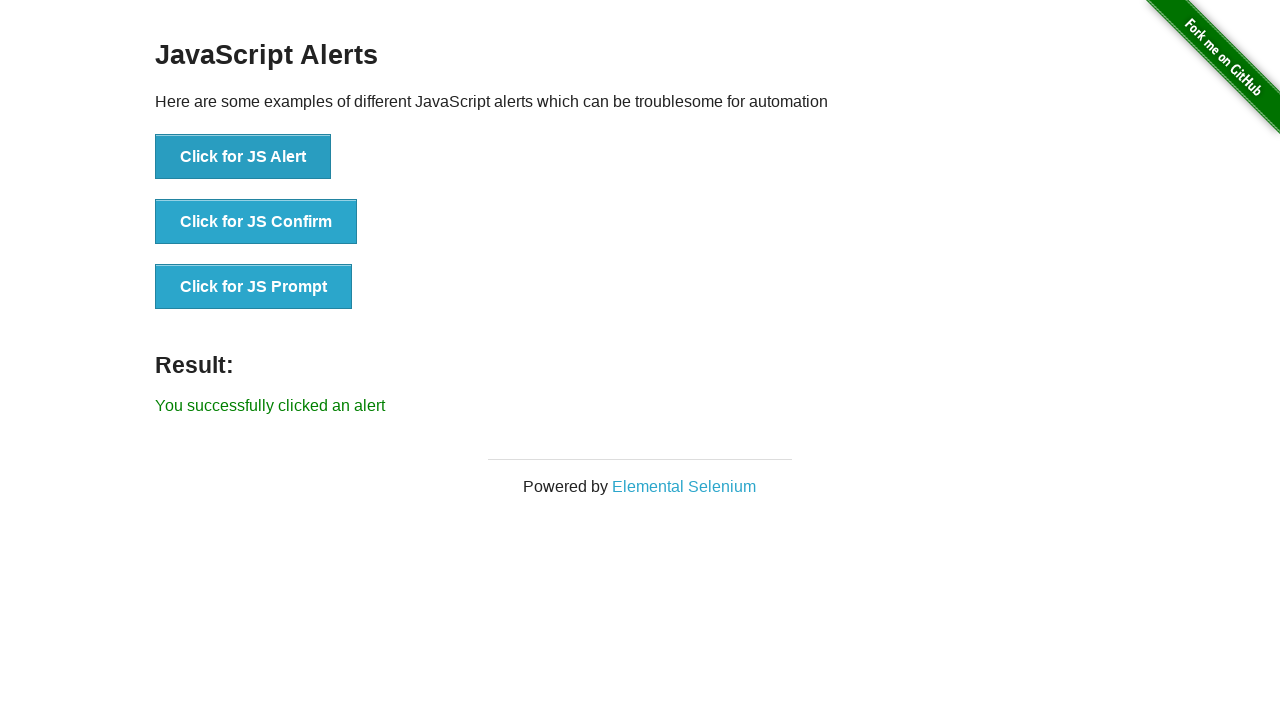

Set up dialog handler to accept alert
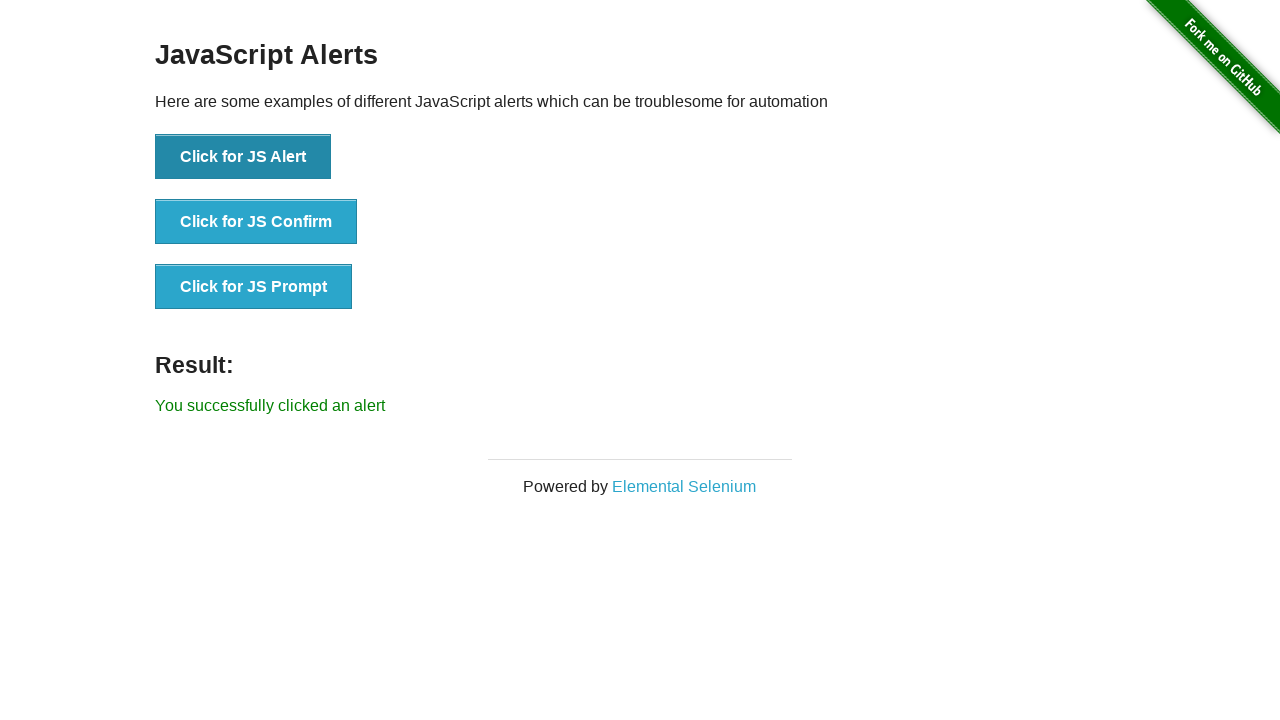

Clicked JS Alert button again to trigger alert at (243, 157) on button[onclick='jsAlert()']
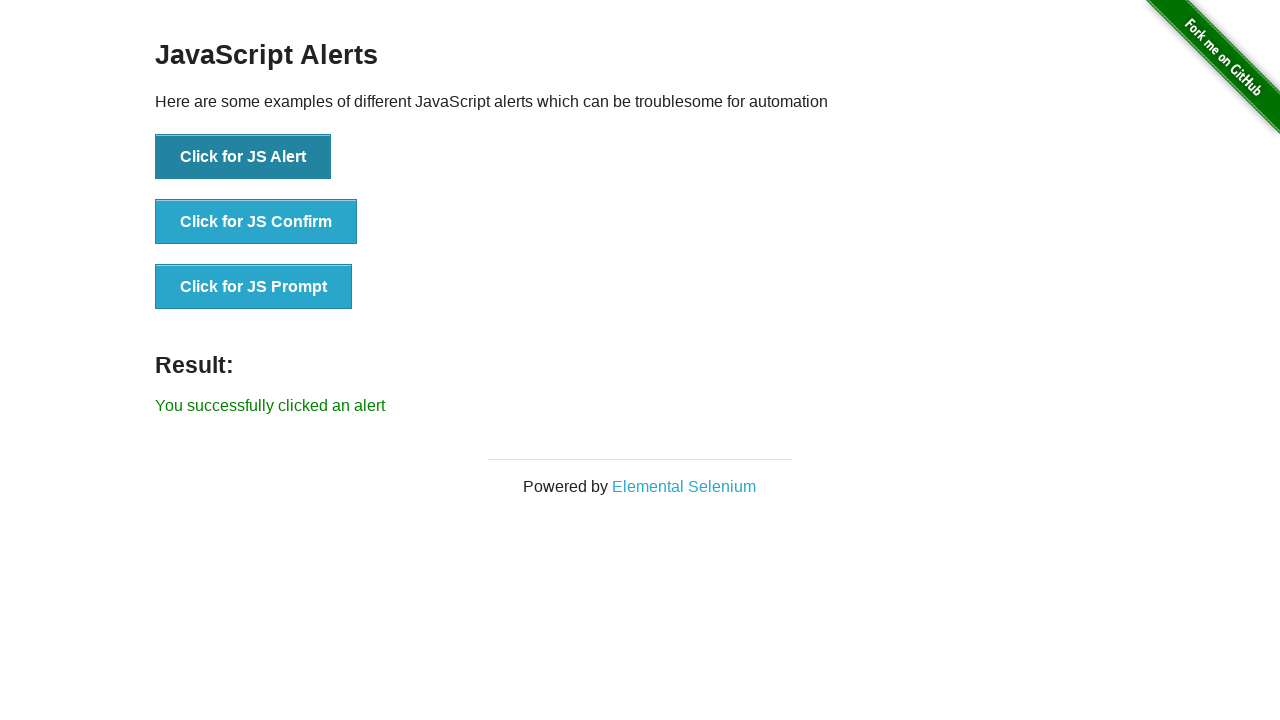

Result message element appeared after accepting alert
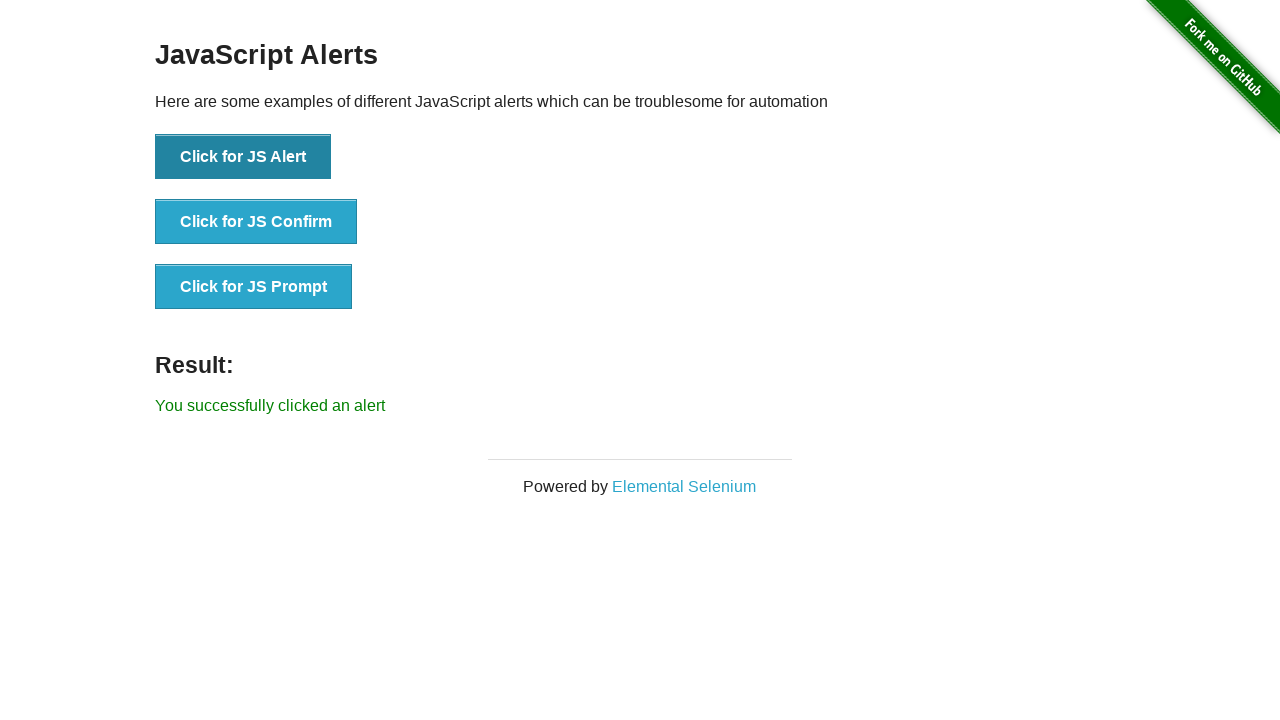

Verified confirmation message: 'You successfully clicked an alert'
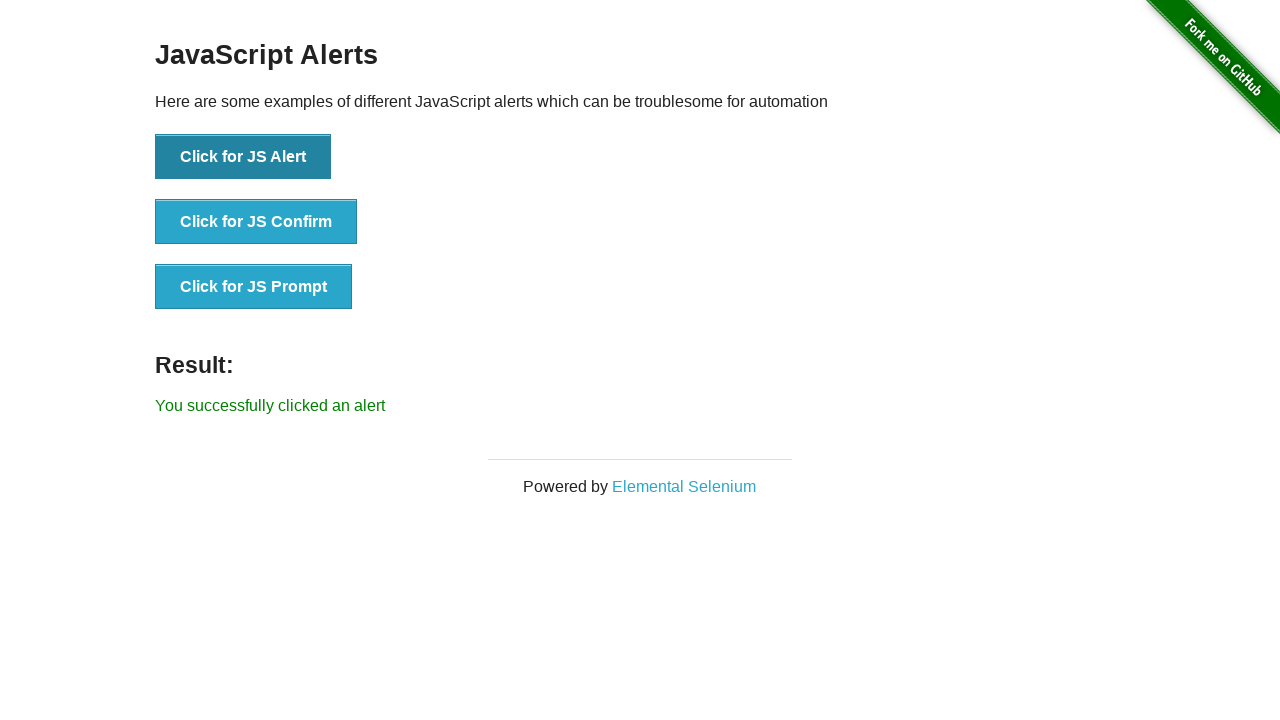

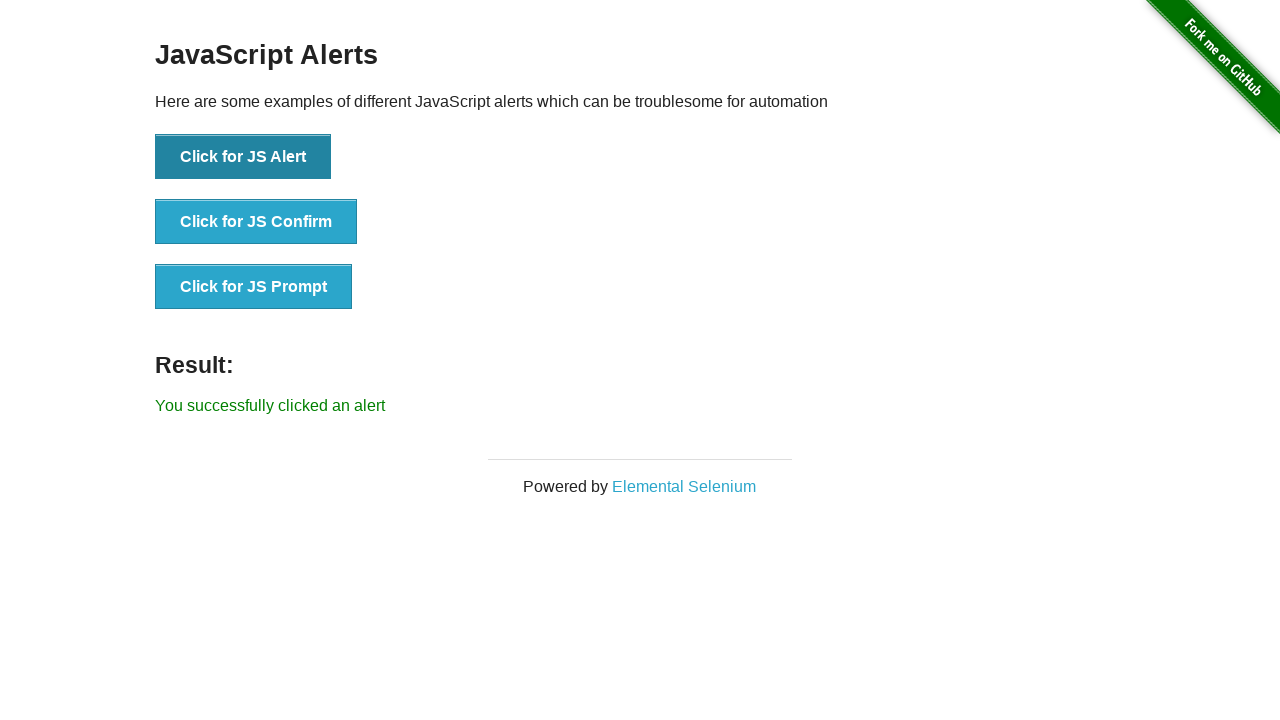